Tests that the back button respects filter navigation history

Starting URL: https://demo.playwright.dev/todomvc

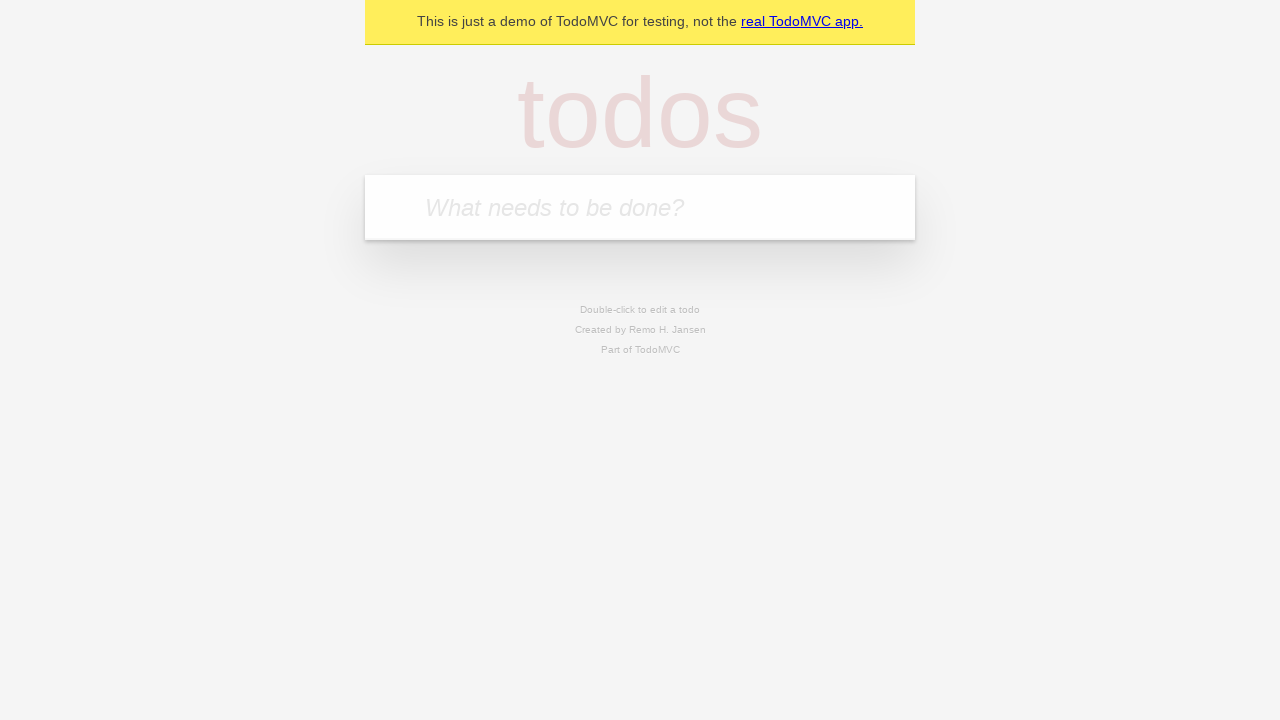

Filled new todo field with 'buy some cheese' on .new-todo
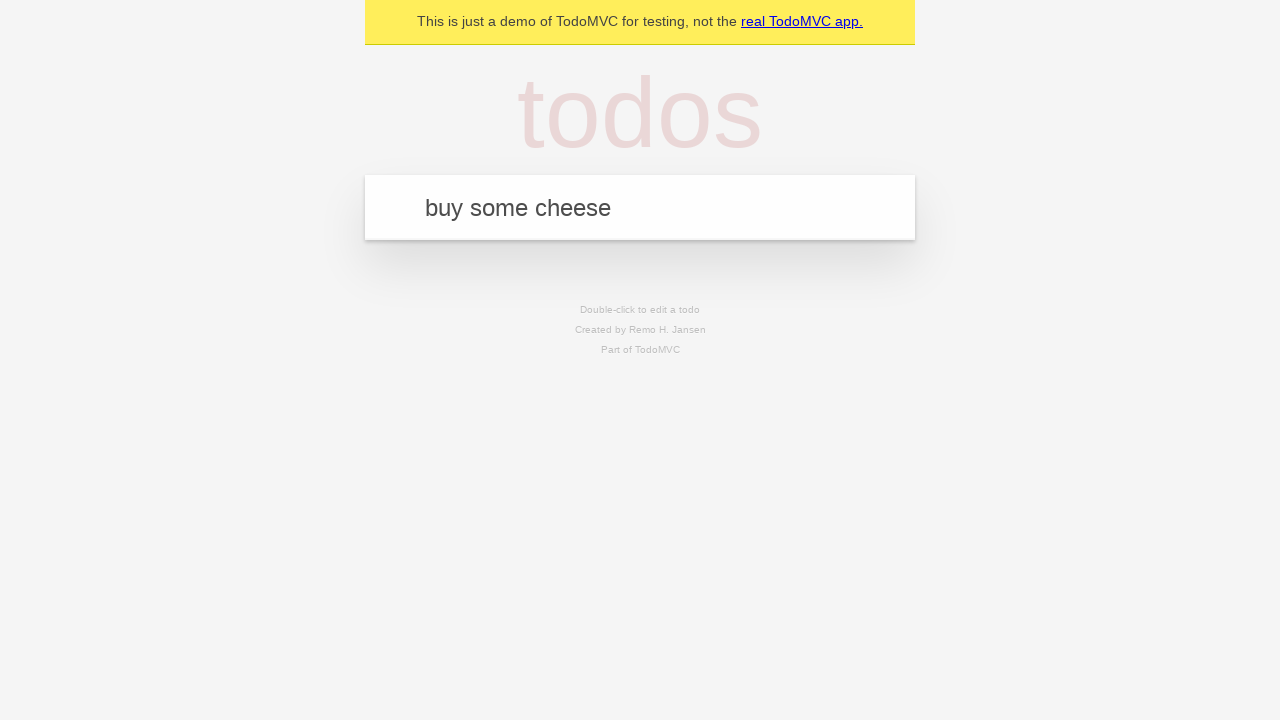

Pressed Enter to create first todo on .new-todo
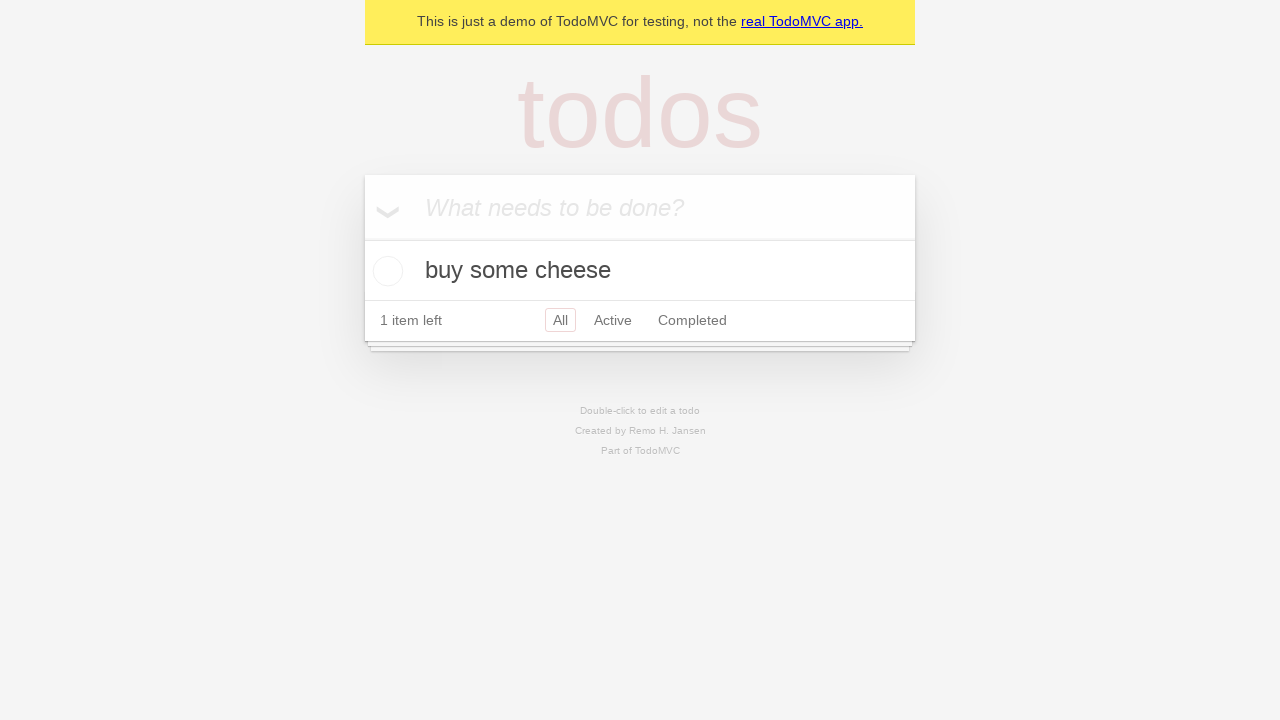

Filled new todo field with 'feed the cat' on .new-todo
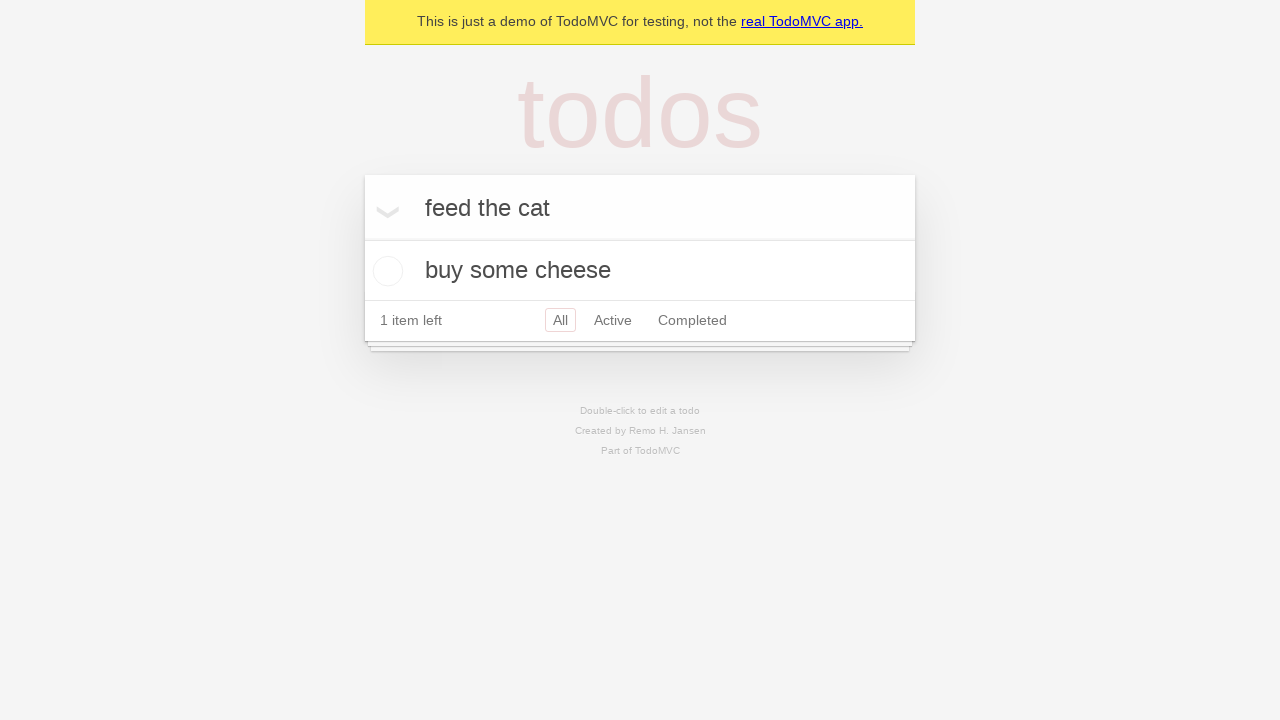

Pressed Enter to create second todo on .new-todo
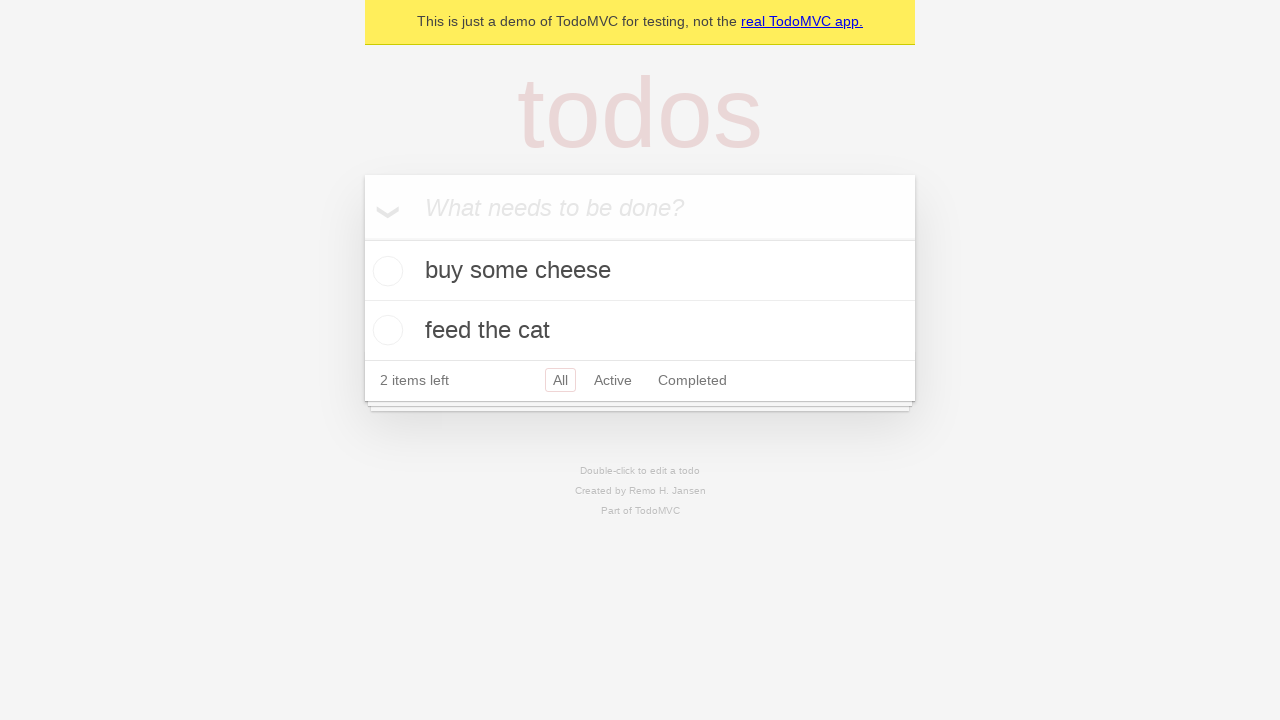

Filled new todo field with 'book a doctors appointment' on .new-todo
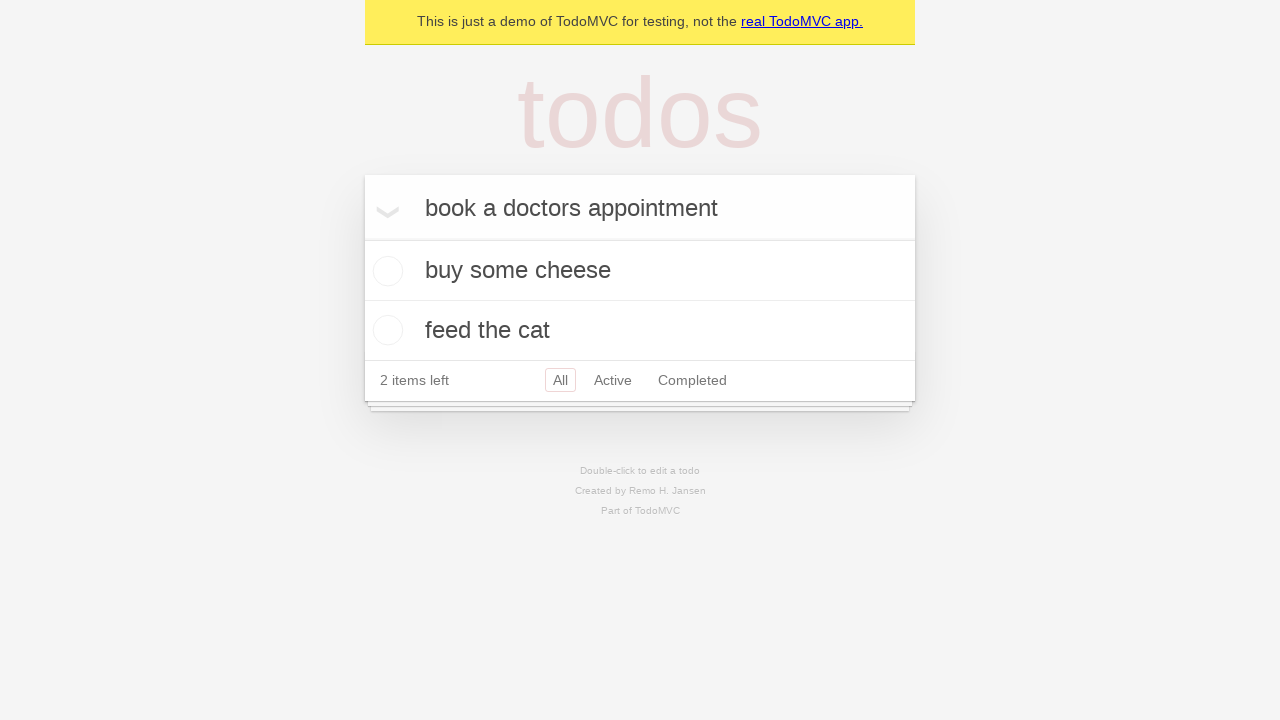

Pressed Enter to create third todo on .new-todo
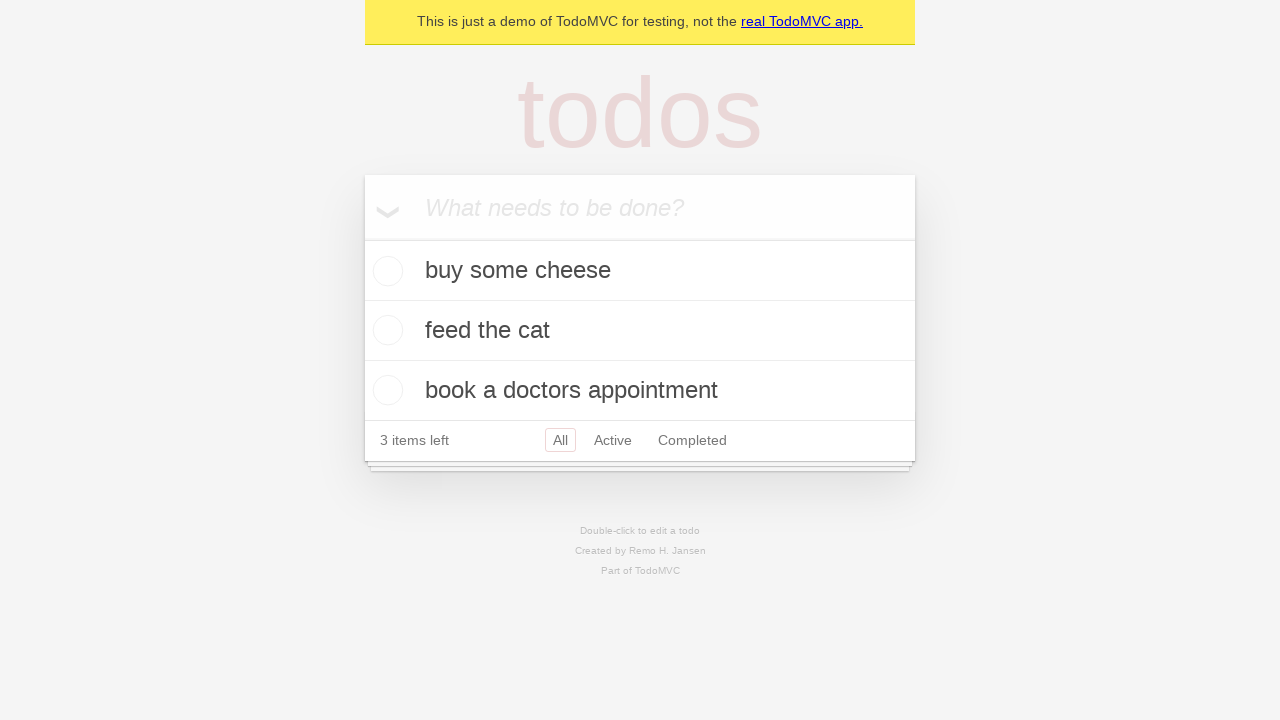

Checked the second todo item as completed at (385, 330) on .todo-list li .toggle >> nth=1
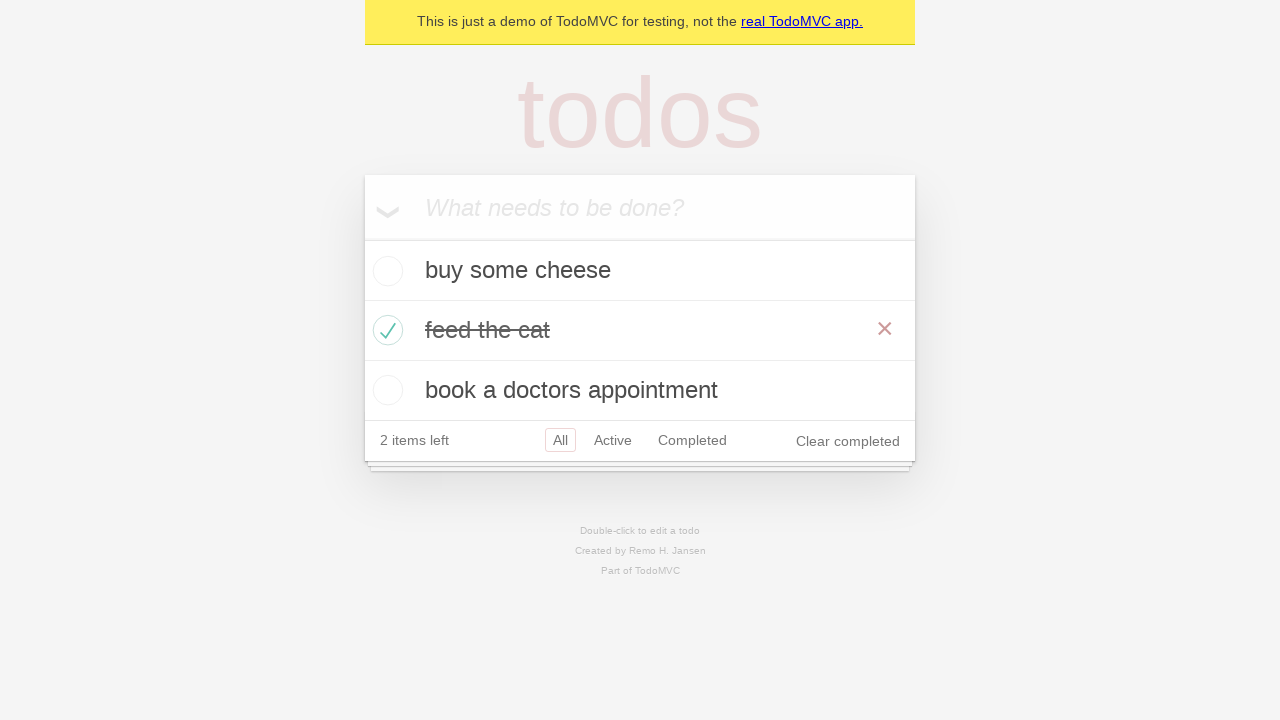

Clicked 'All' filter to show all todos at (560, 440) on .filters >> text=All
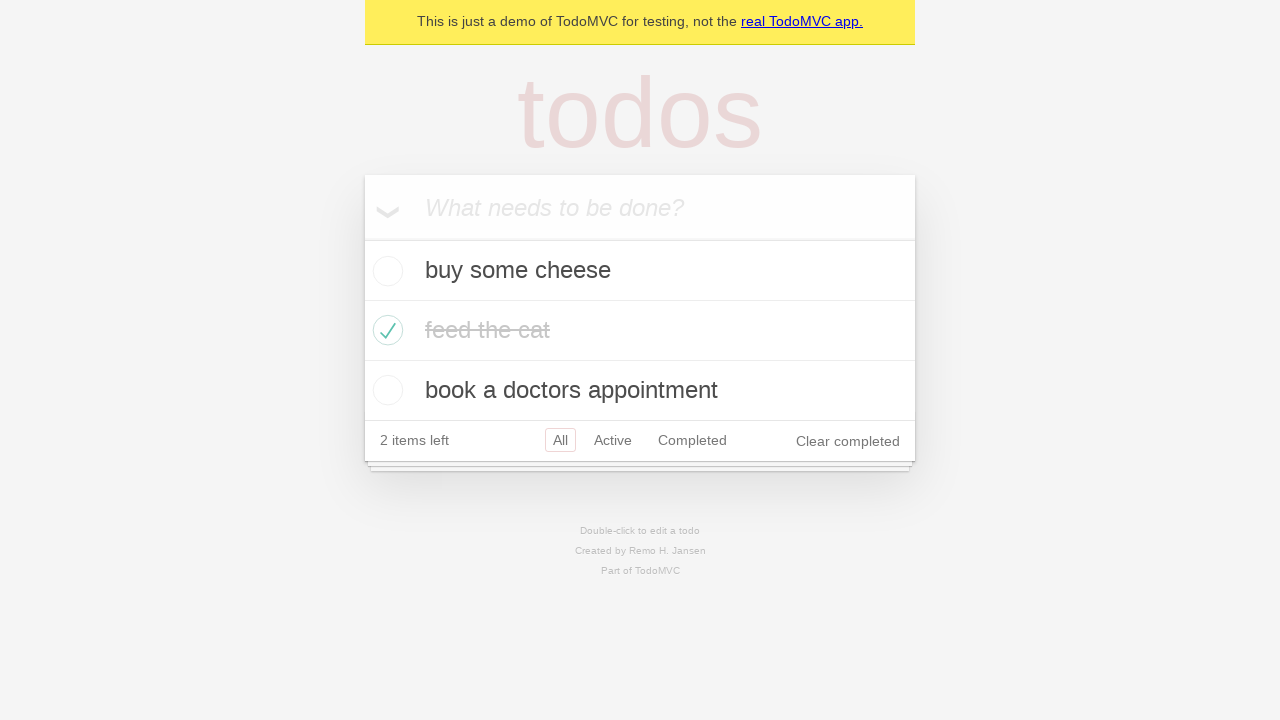

Clicked 'Active' filter to show only active todos at (613, 440) on .filters >> text=Active
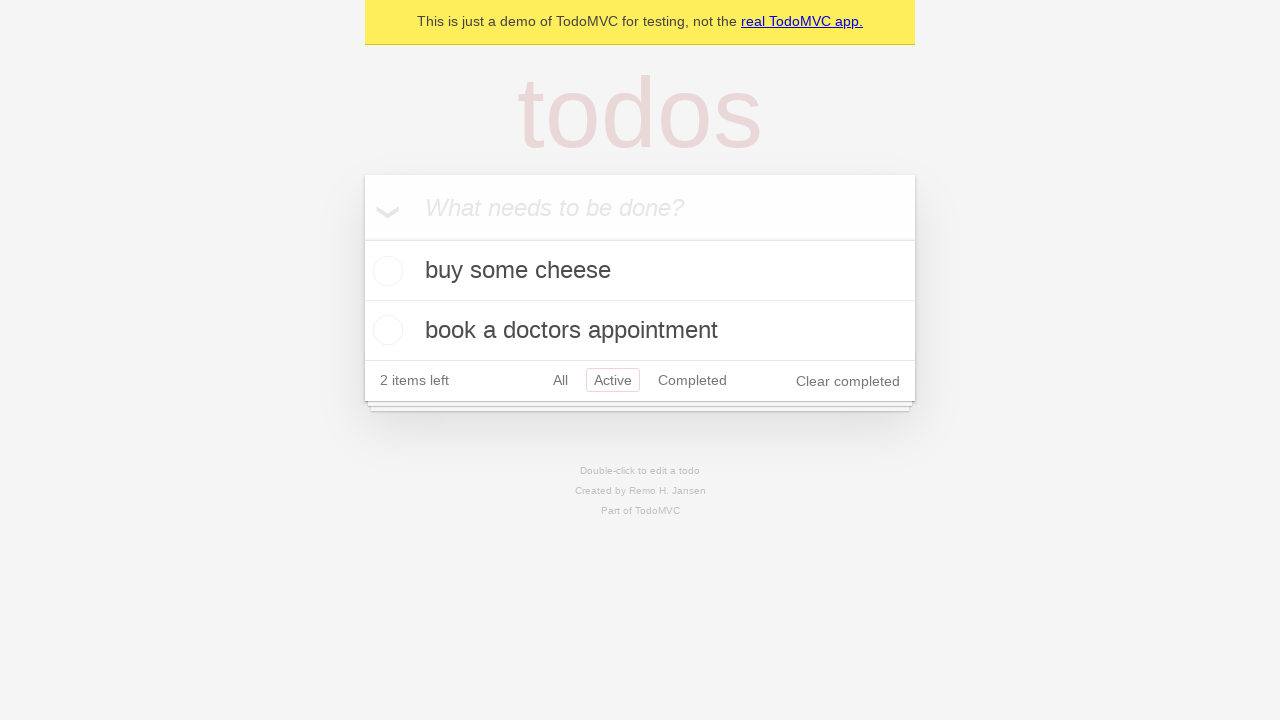

Clicked 'Completed' filter to show only completed todos at (692, 380) on .filters >> text=Completed
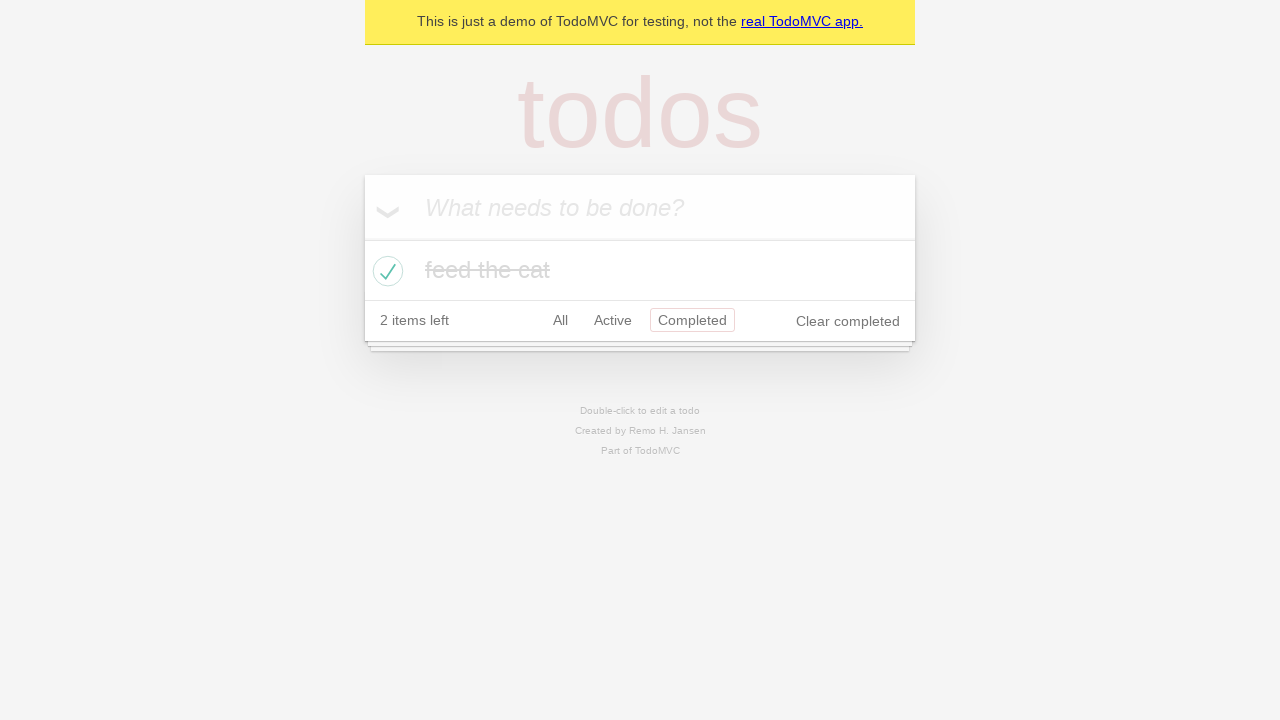

Navigated back to Active filter view
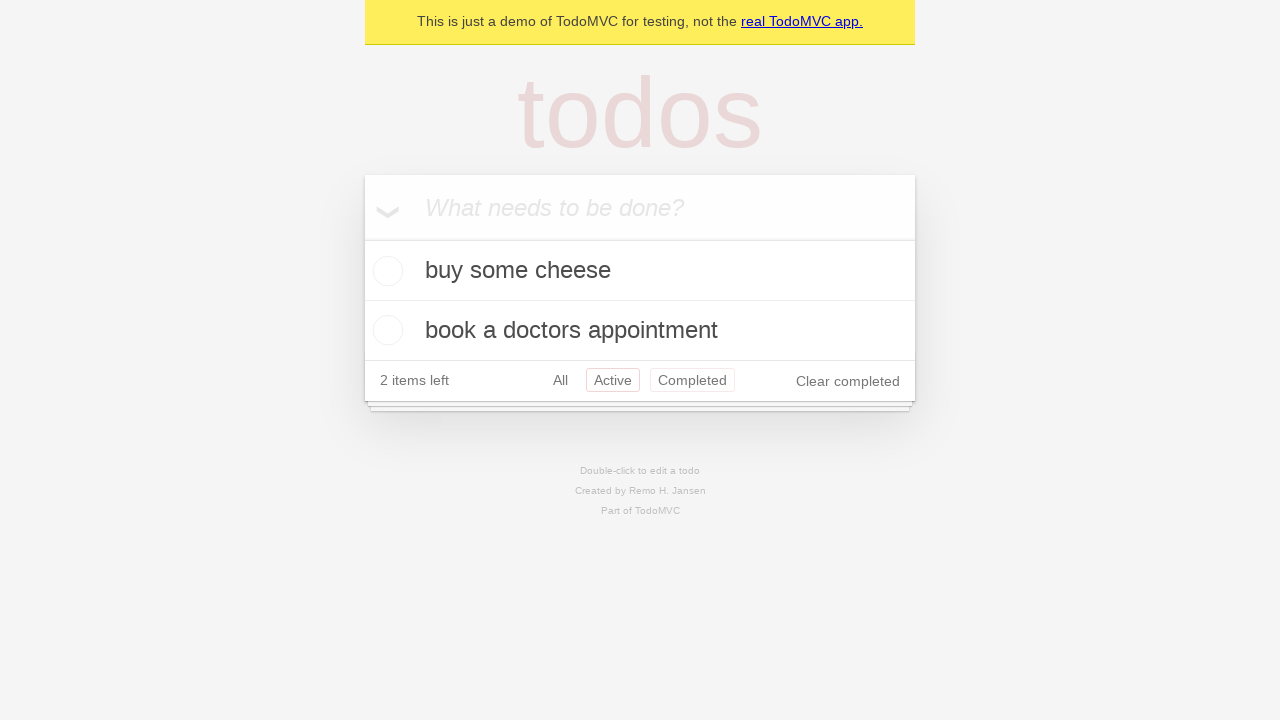

Navigated back to All filter view
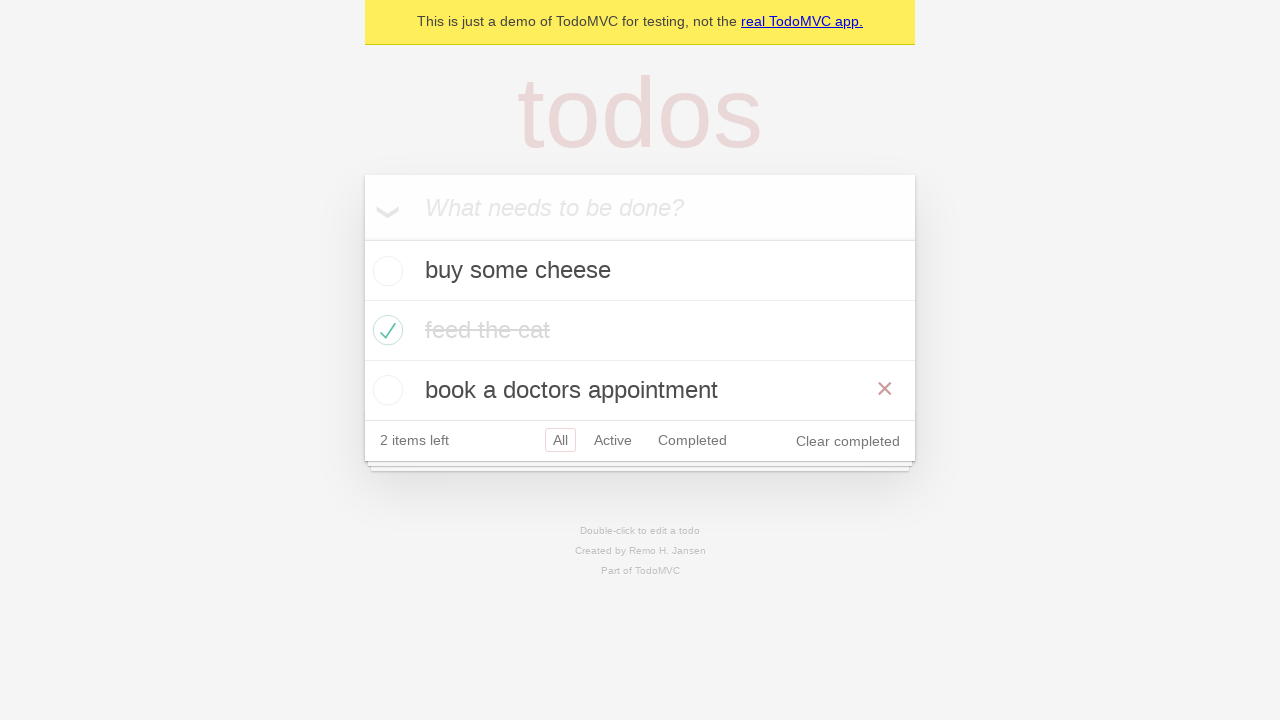

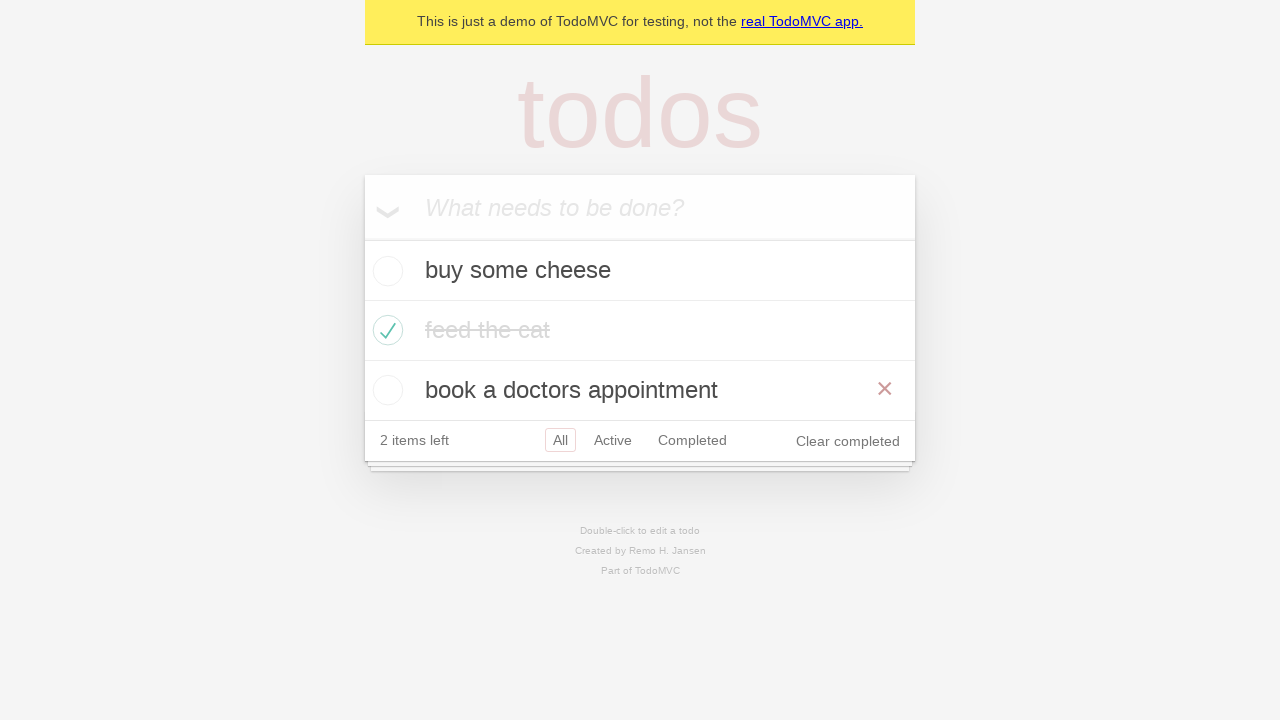